A more resilient approach to testing multiple browser windows - stores the original window handle, opens a new window via link click, then switches between windows verifying each window's title.

Starting URL: https://the-internet.herokuapp.com/windows

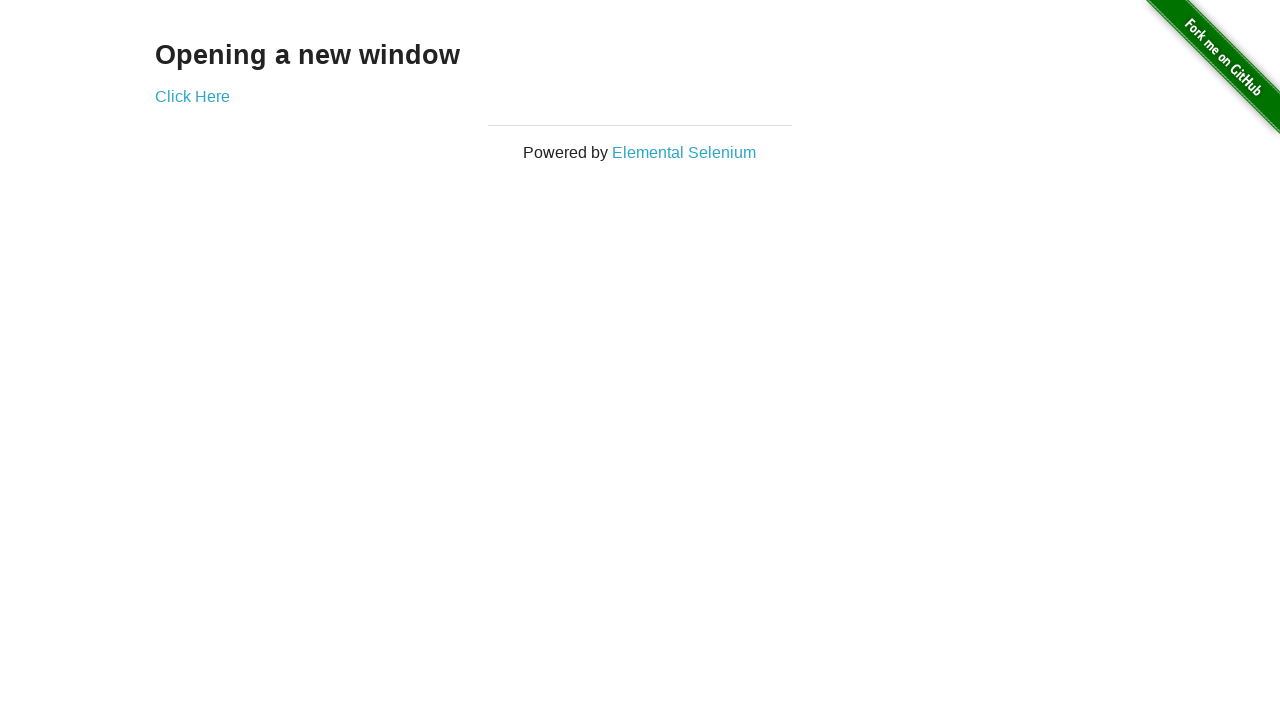

Stored reference to the first page (original window)
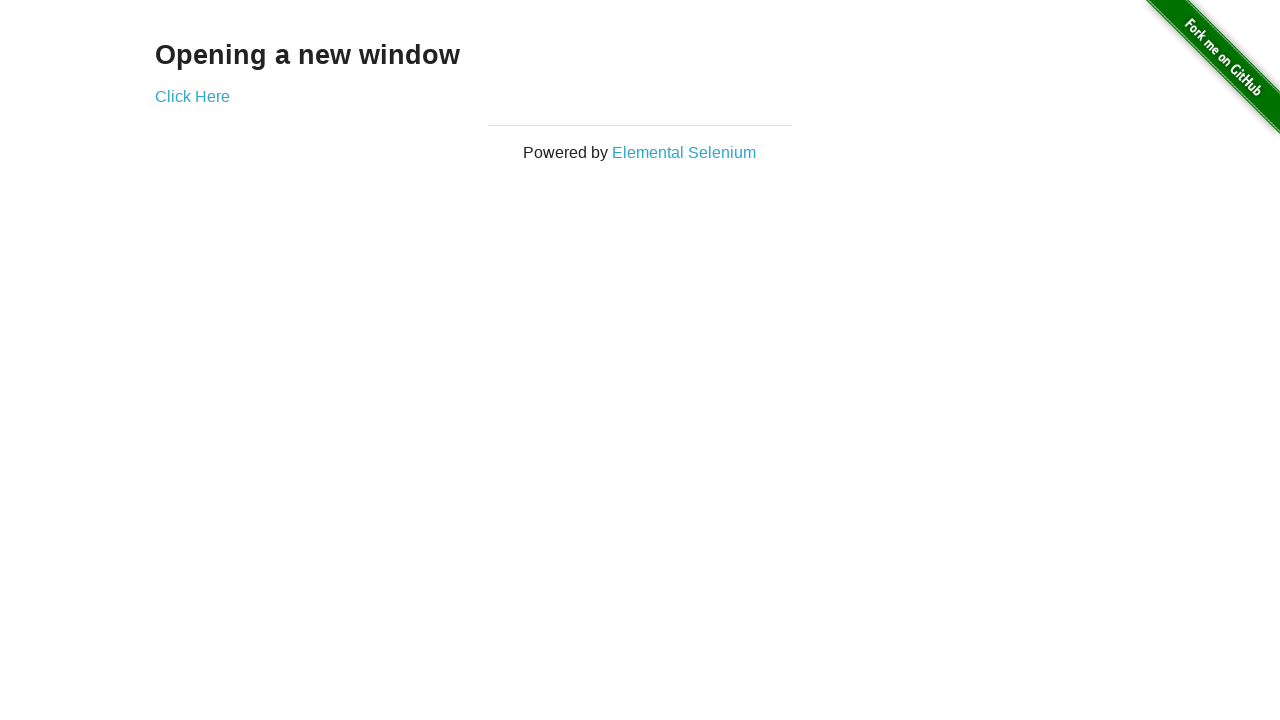

Clicked the link to open a new window at (192, 96) on .example a
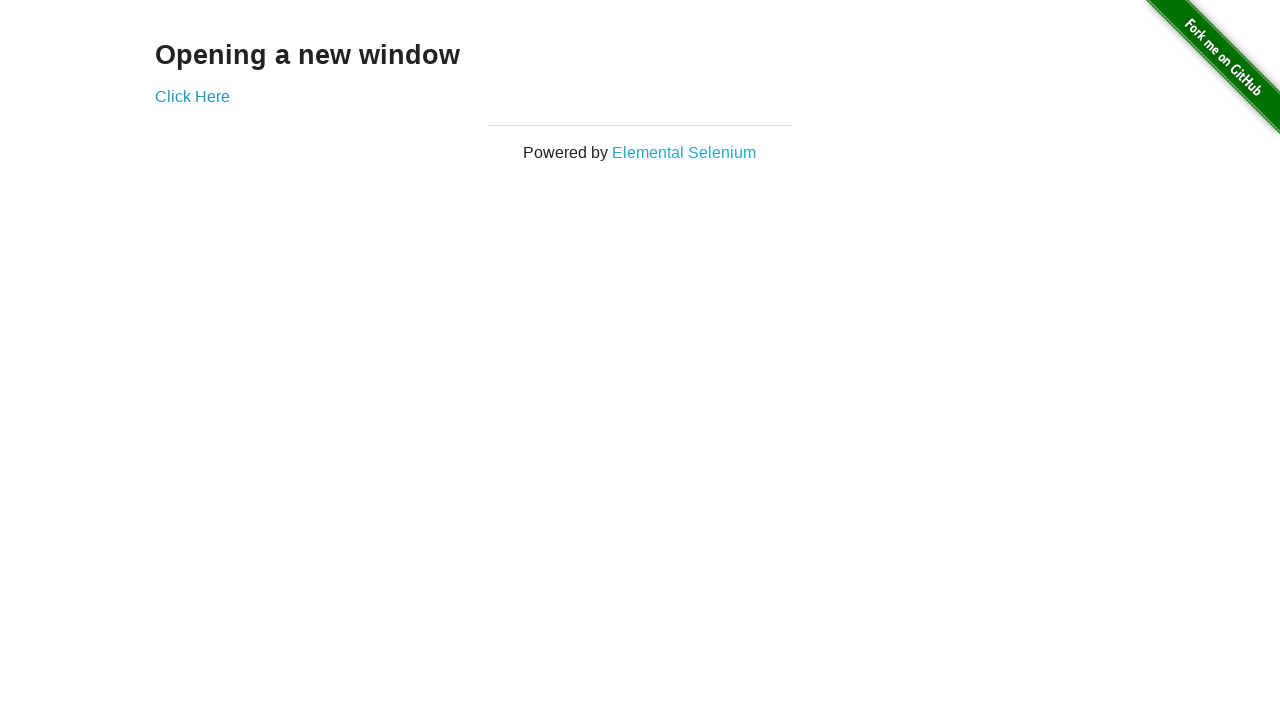

New window opened and captured
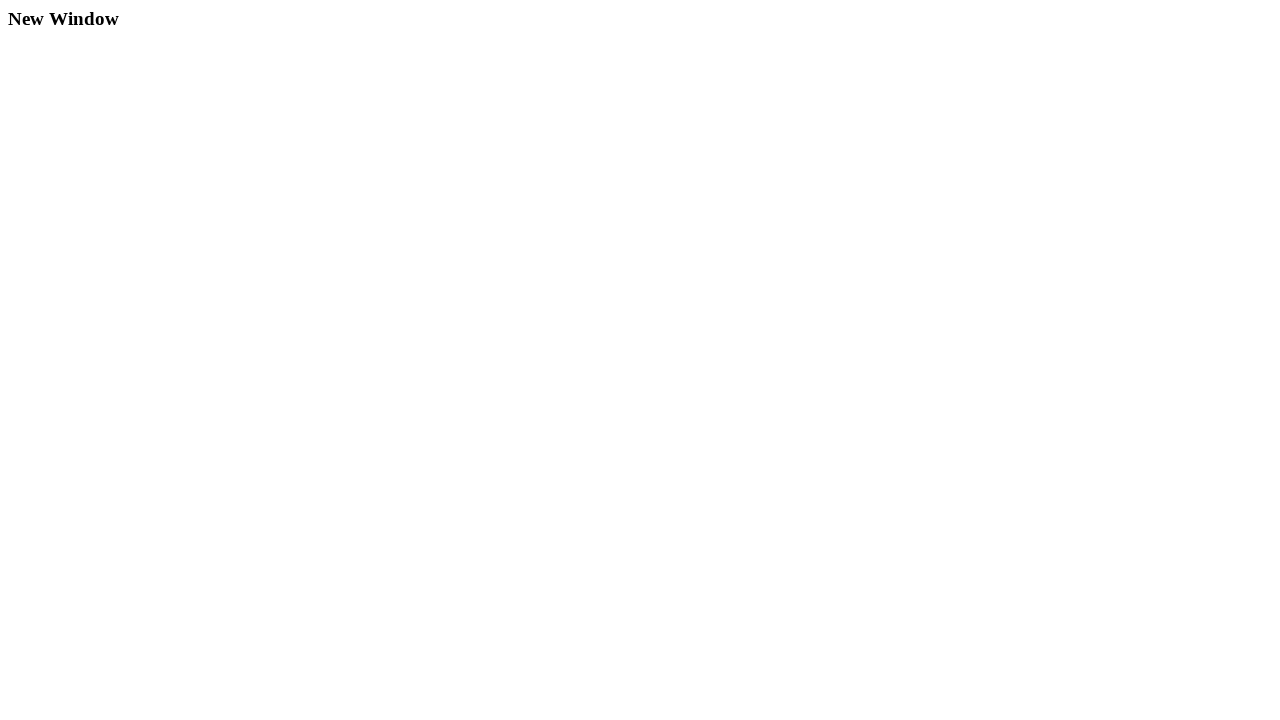

Verified first window title is 'The Internet'
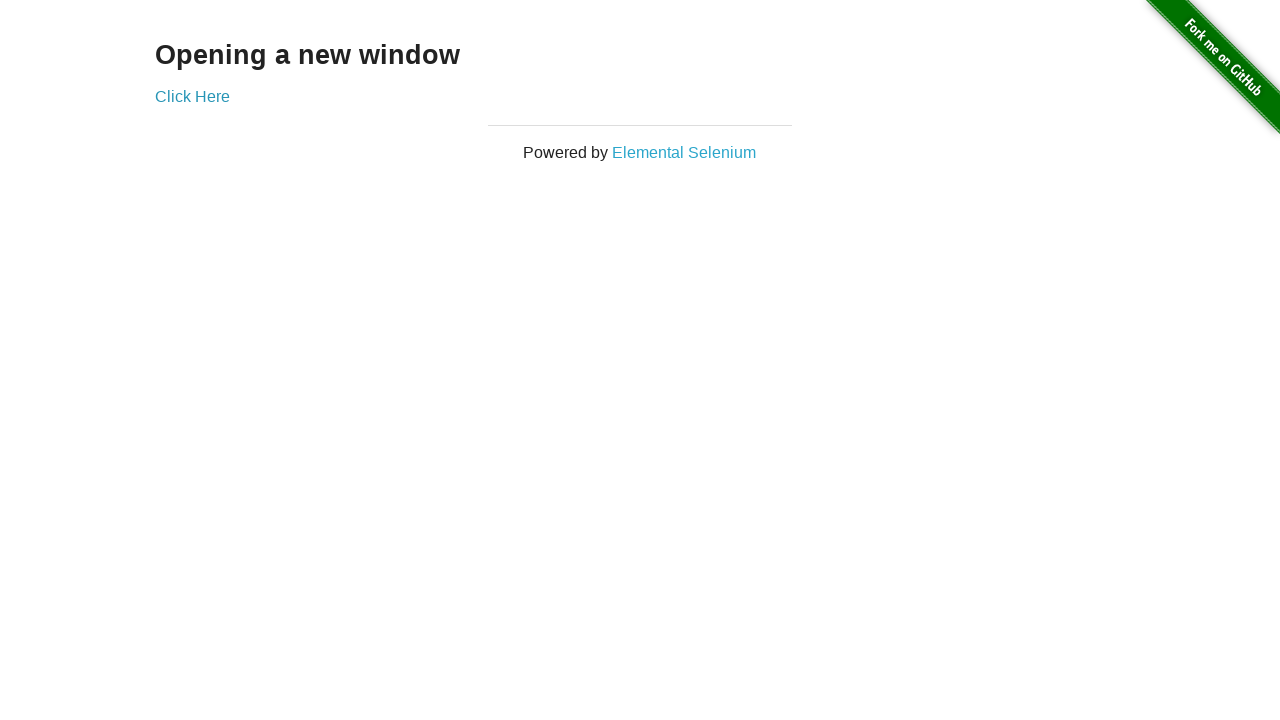

New window finished loading
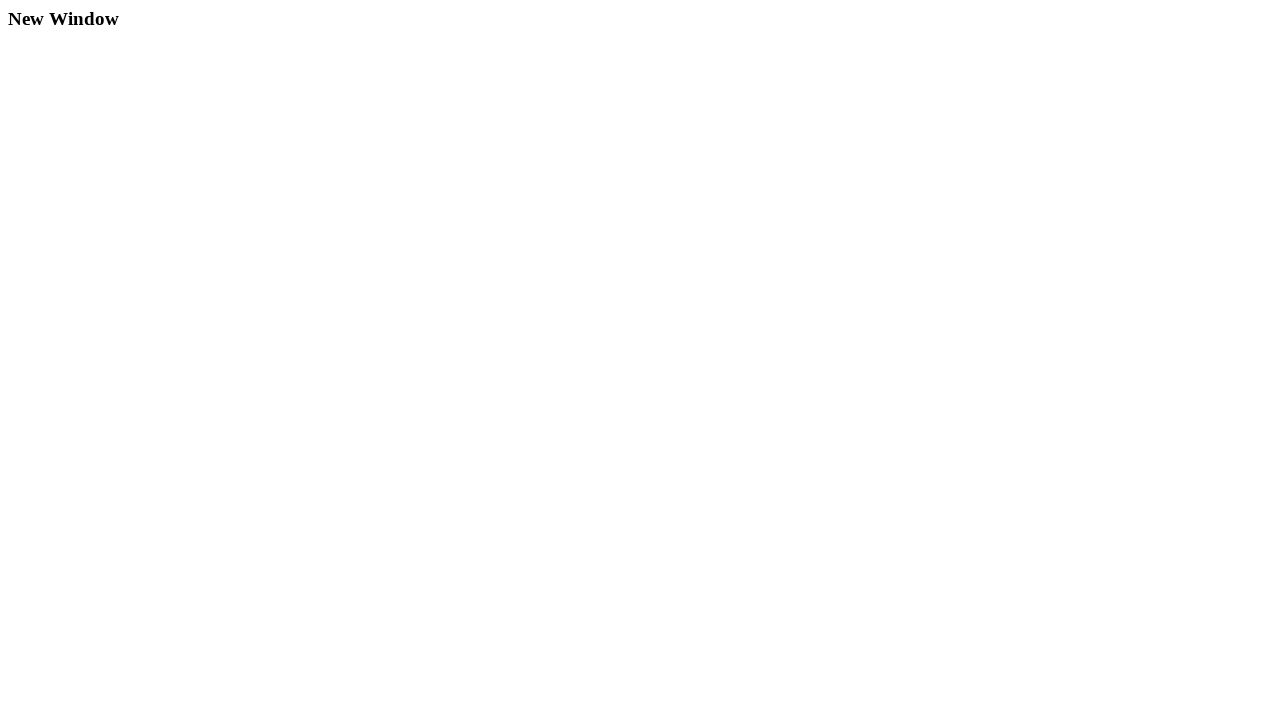

Verified new window title is 'New Window'
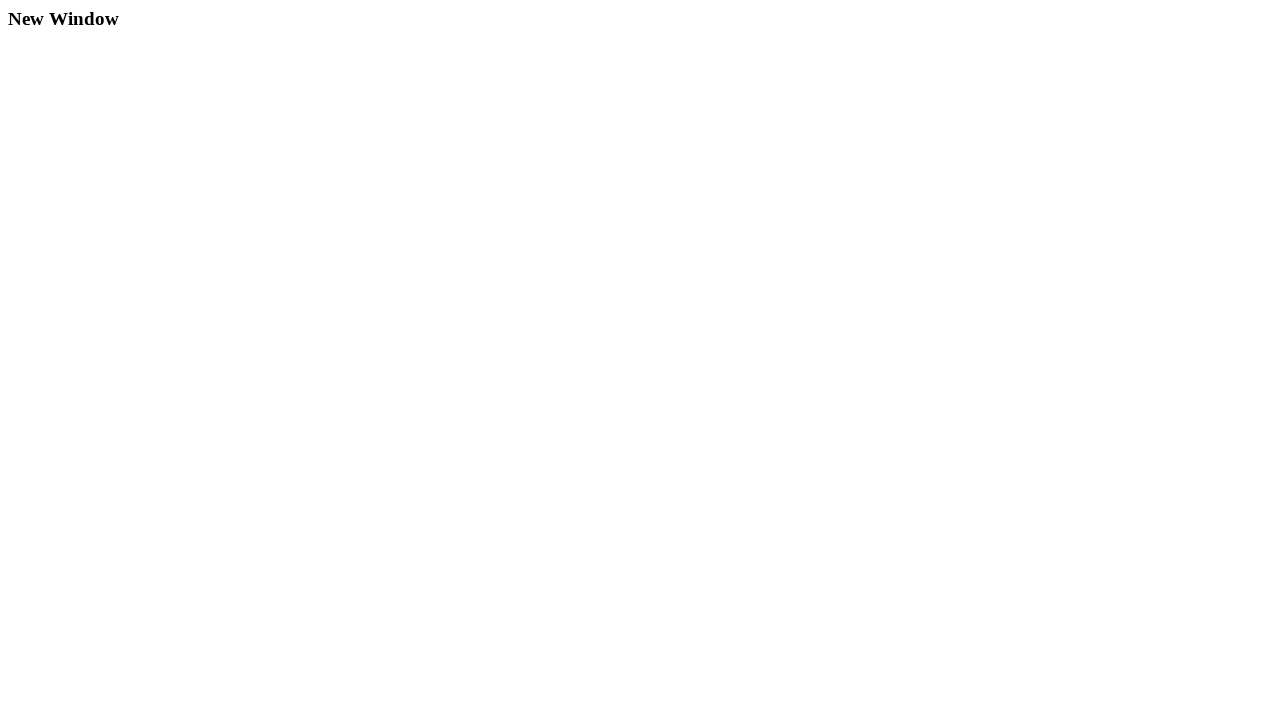

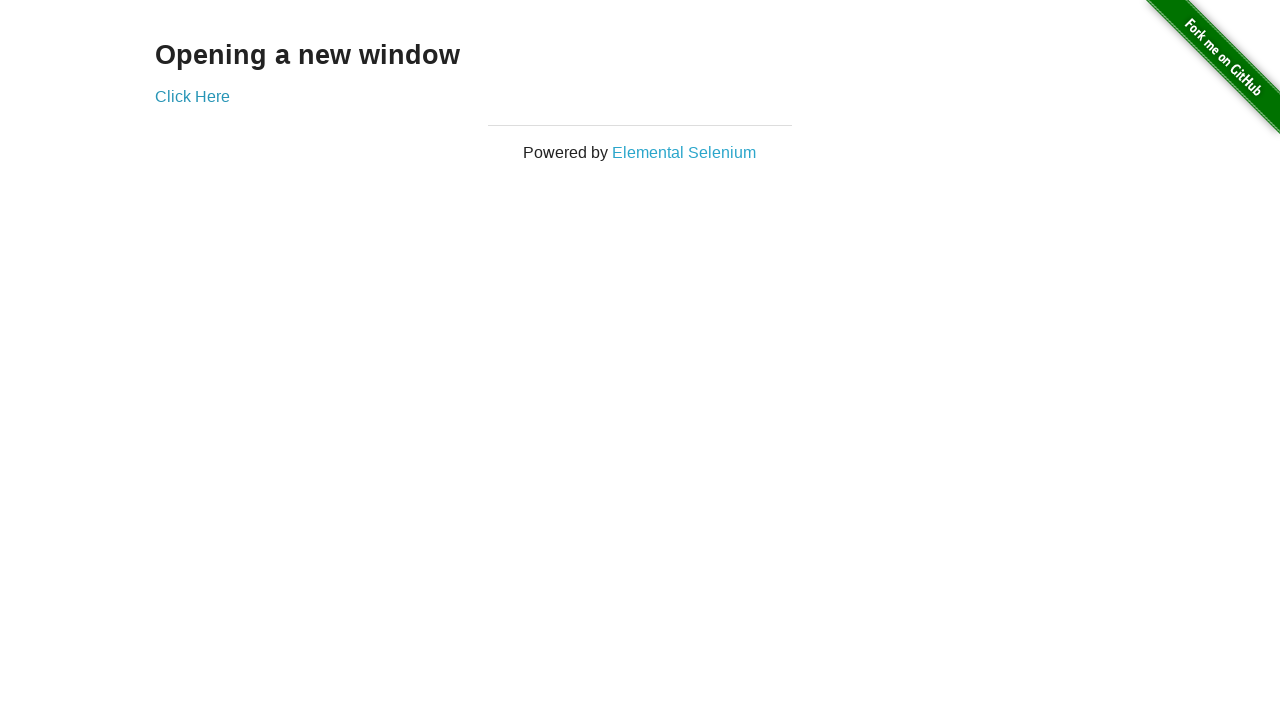